Tests closing a fake modal dialog by pressing Escape key on the OK button

Starting URL: https://testpages.eviltester.com/styled/alerts/fake-alert-test.html

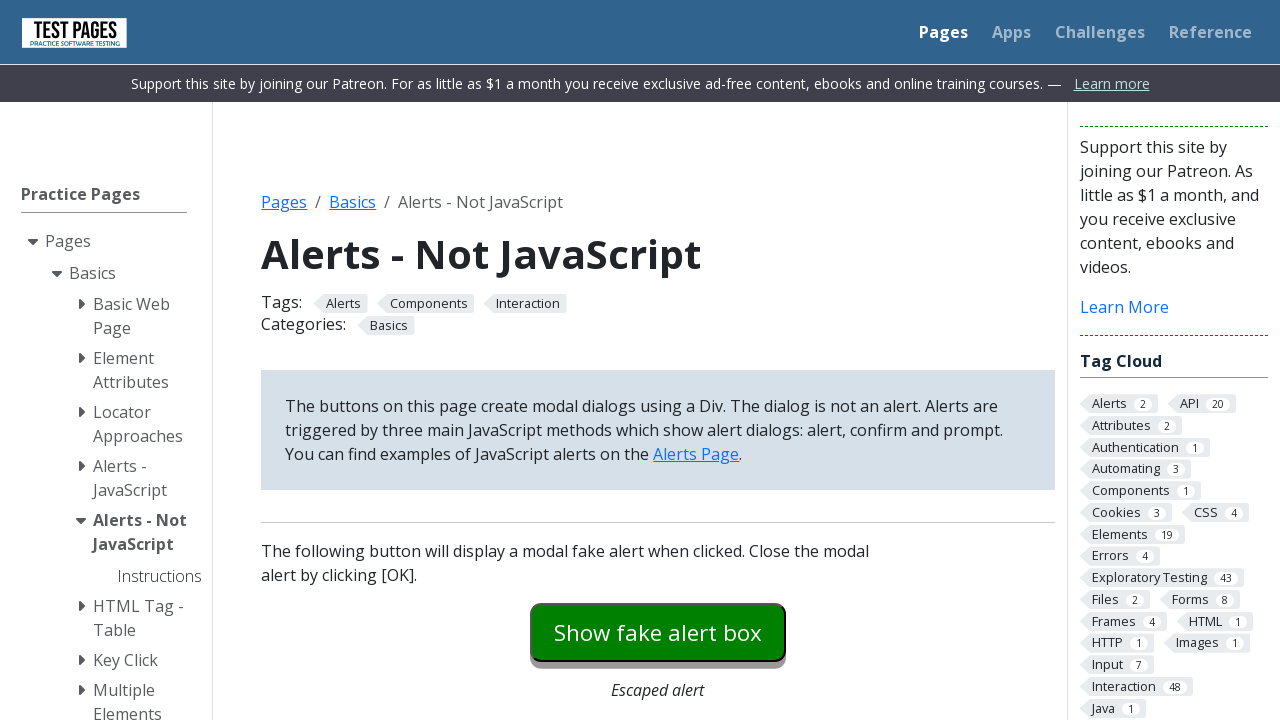

Clicked modal dialog button to open fake alert at (658, 360) on #modaldialog
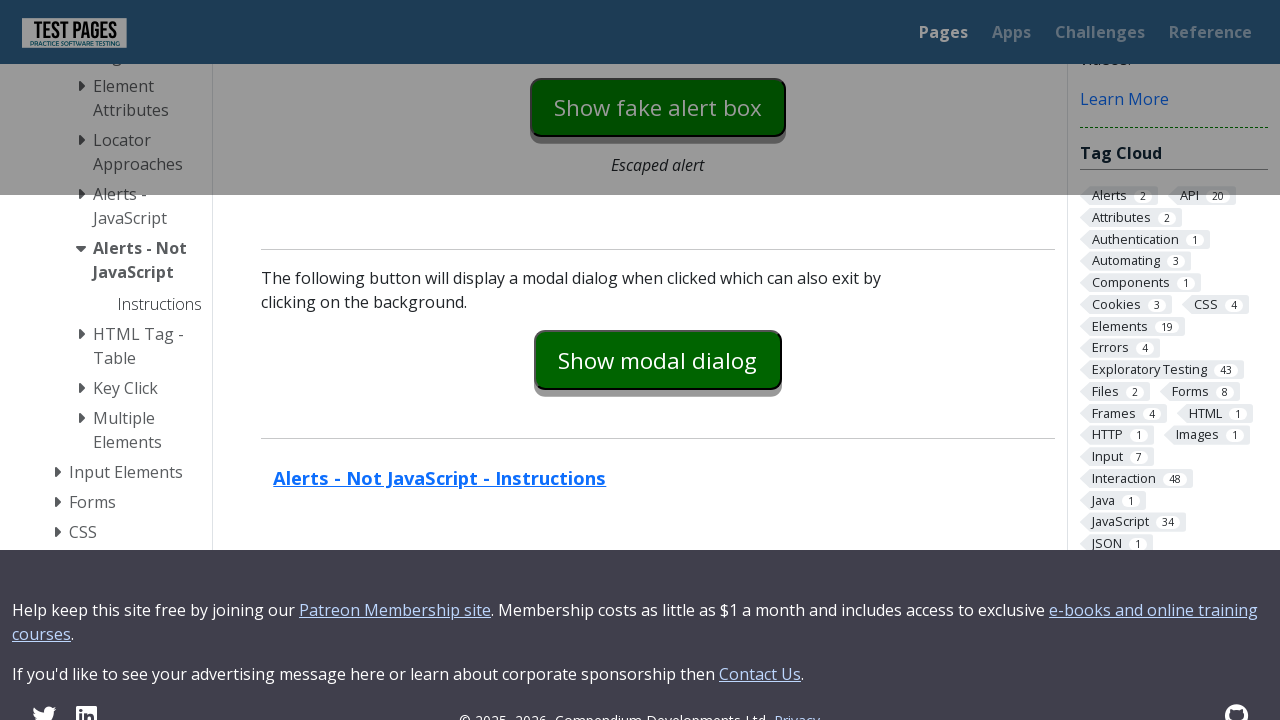

Pressed Escape key on OK button to close modal on #dialog-ok
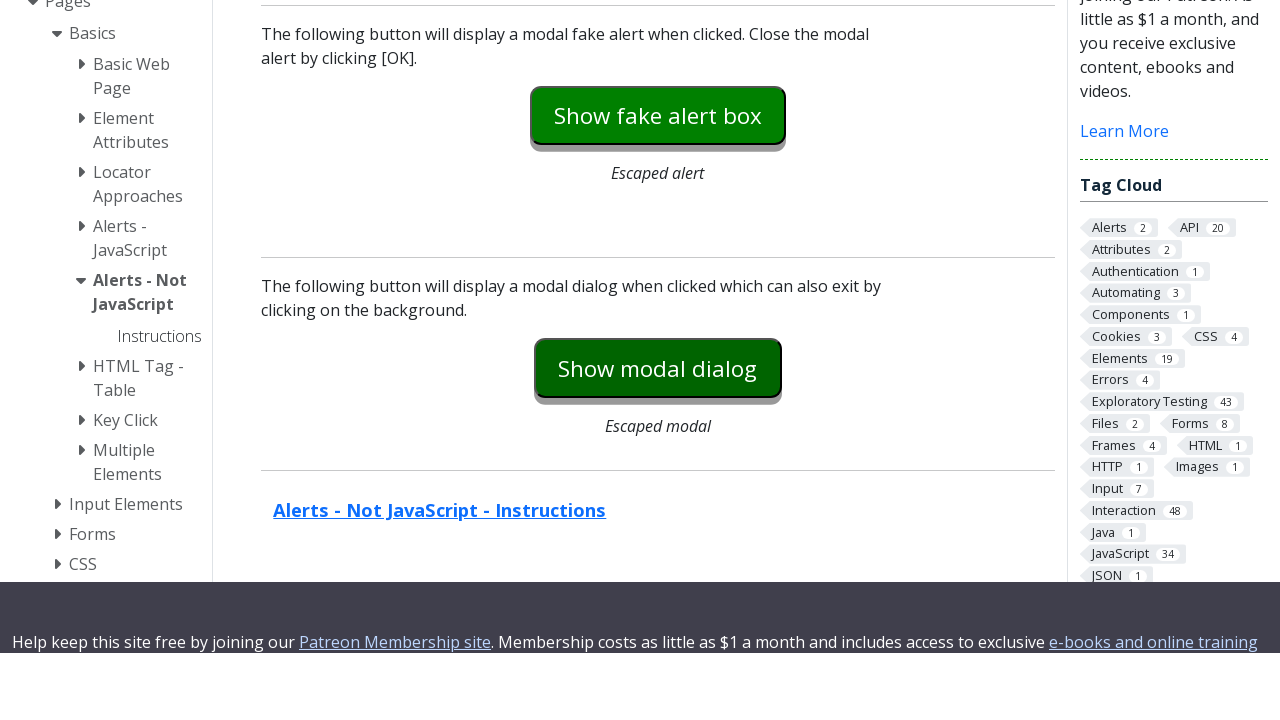

Verified modal dialog closed - dialog text is no longer visible
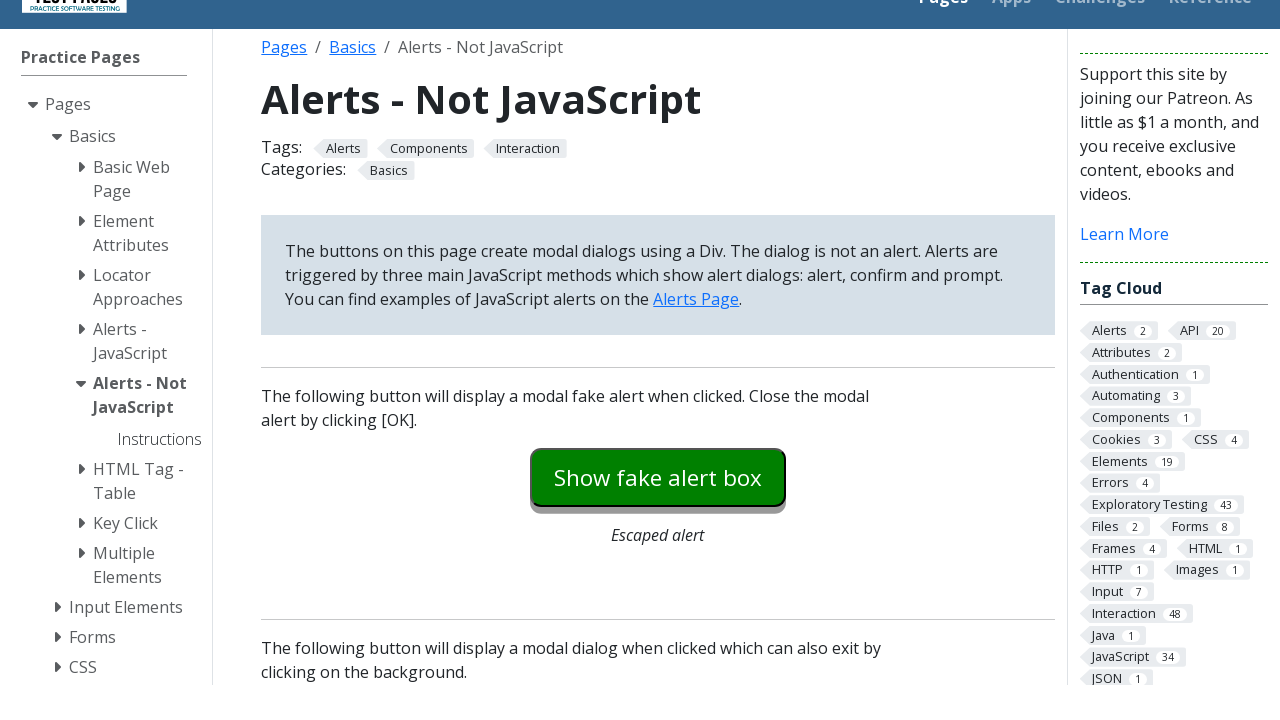

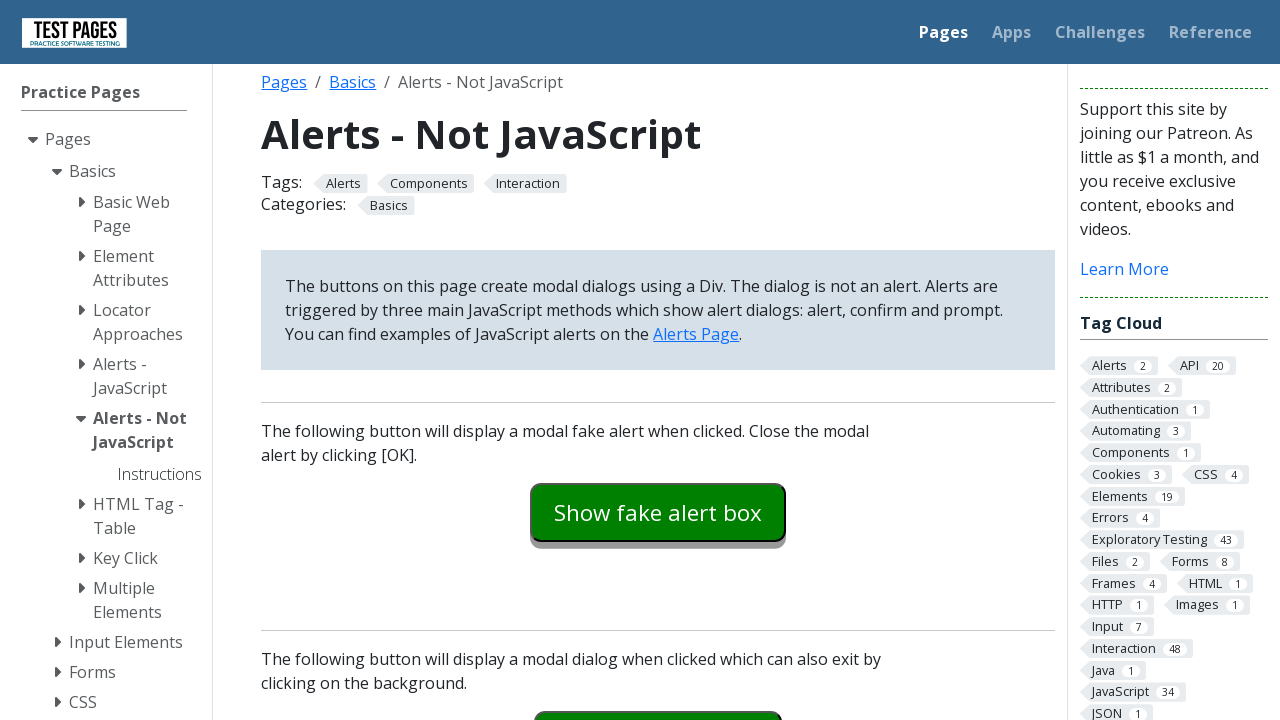